Tests static dropdown functionality by selecting options using different methods: by index, by visible text, and by value

Starting URL: https://rahulshettyacademy.com/dropdownsPractise/

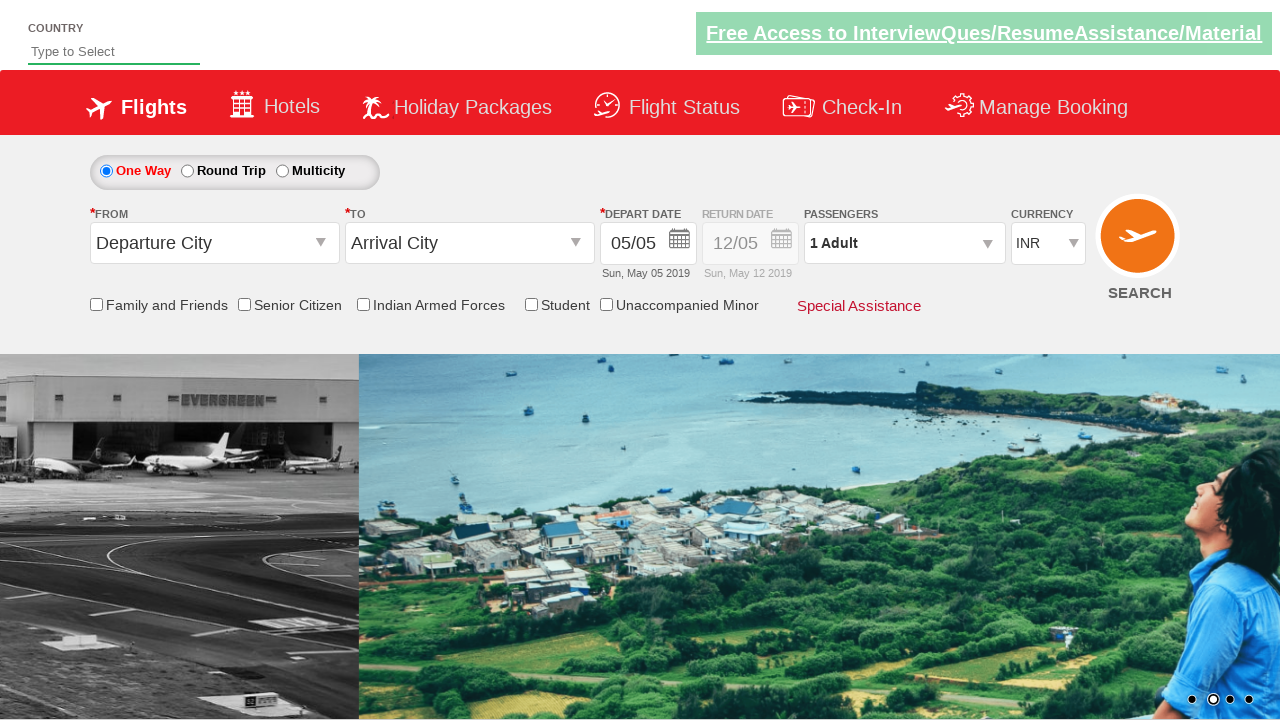

Selected currency dropdown option by index 2 on #ctl00_mainContent_DropDownListCurrency
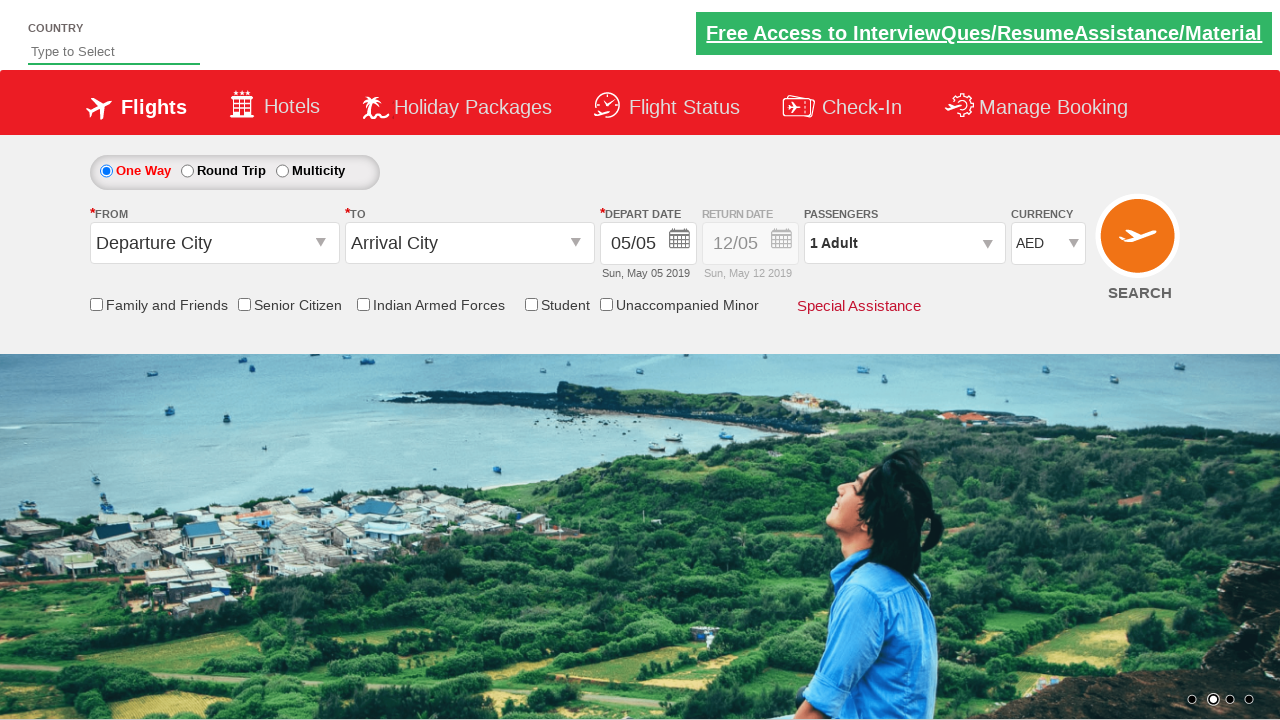

Selected currency dropdown option by visible text 'USD' on #ctl00_mainContent_DropDownListCurrency
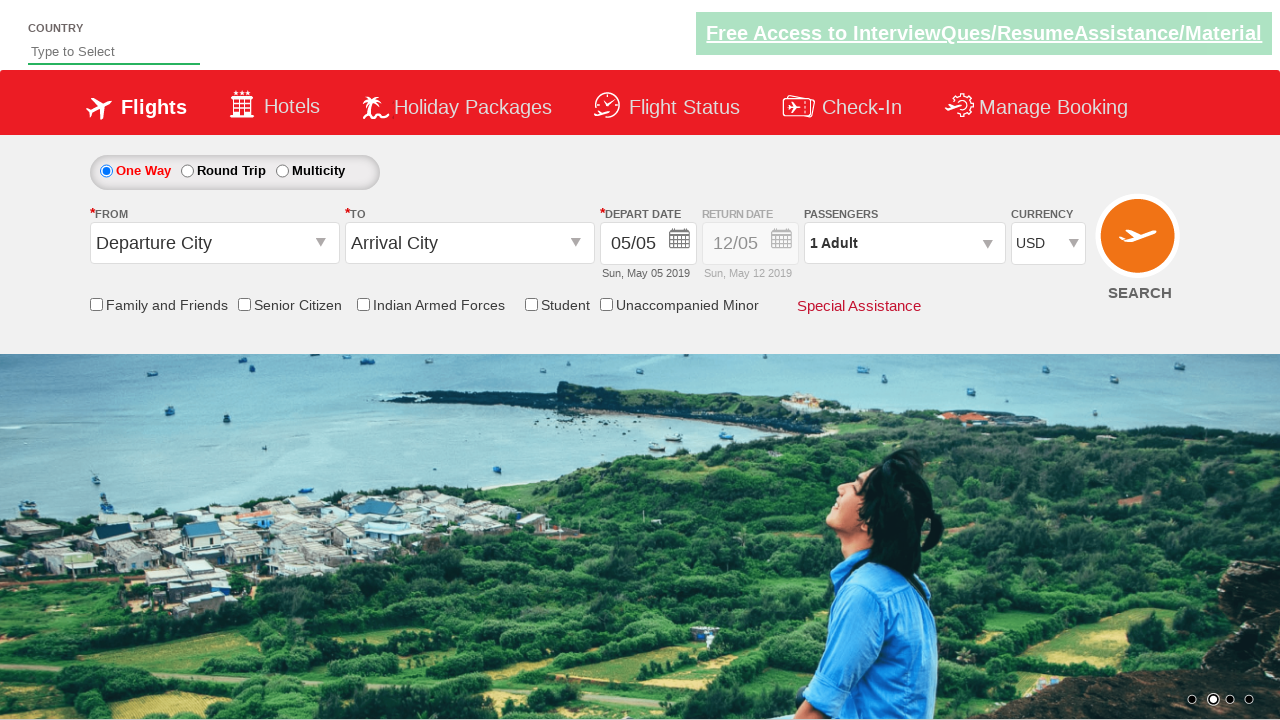

Selected currency dropdown option by value 'AED' on #ctl00_mainContent_DropDownListCurrency
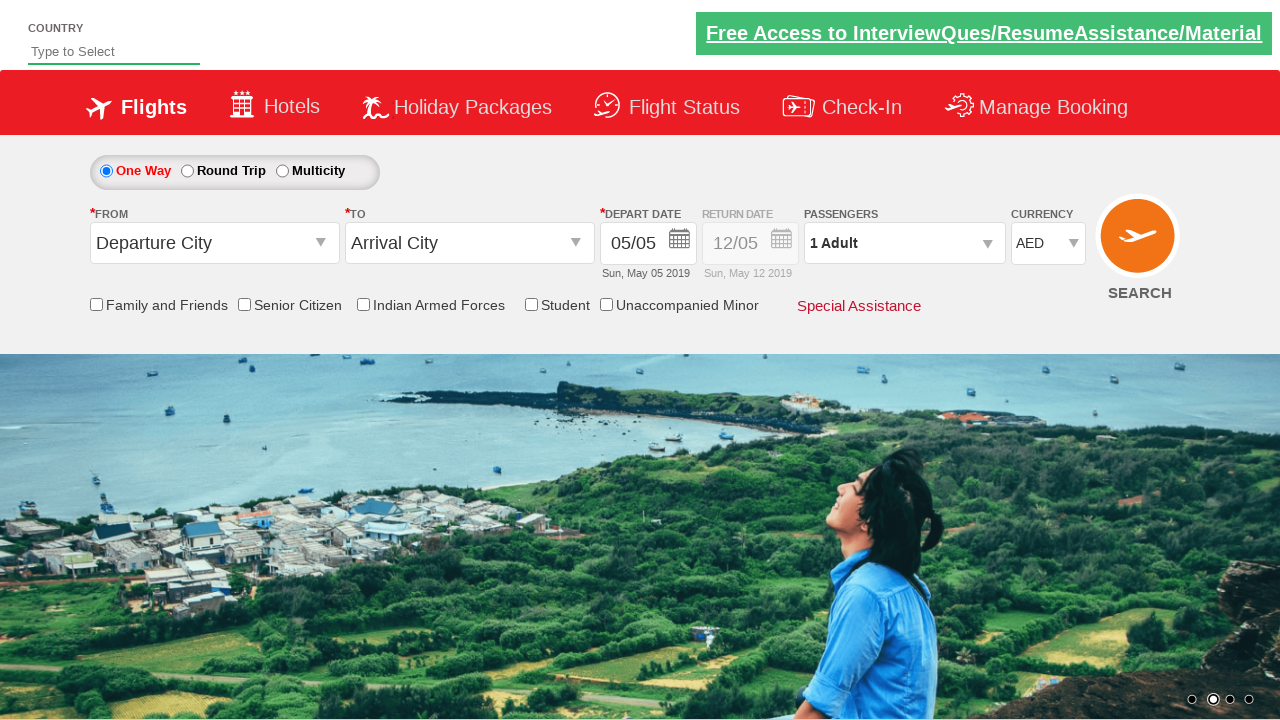

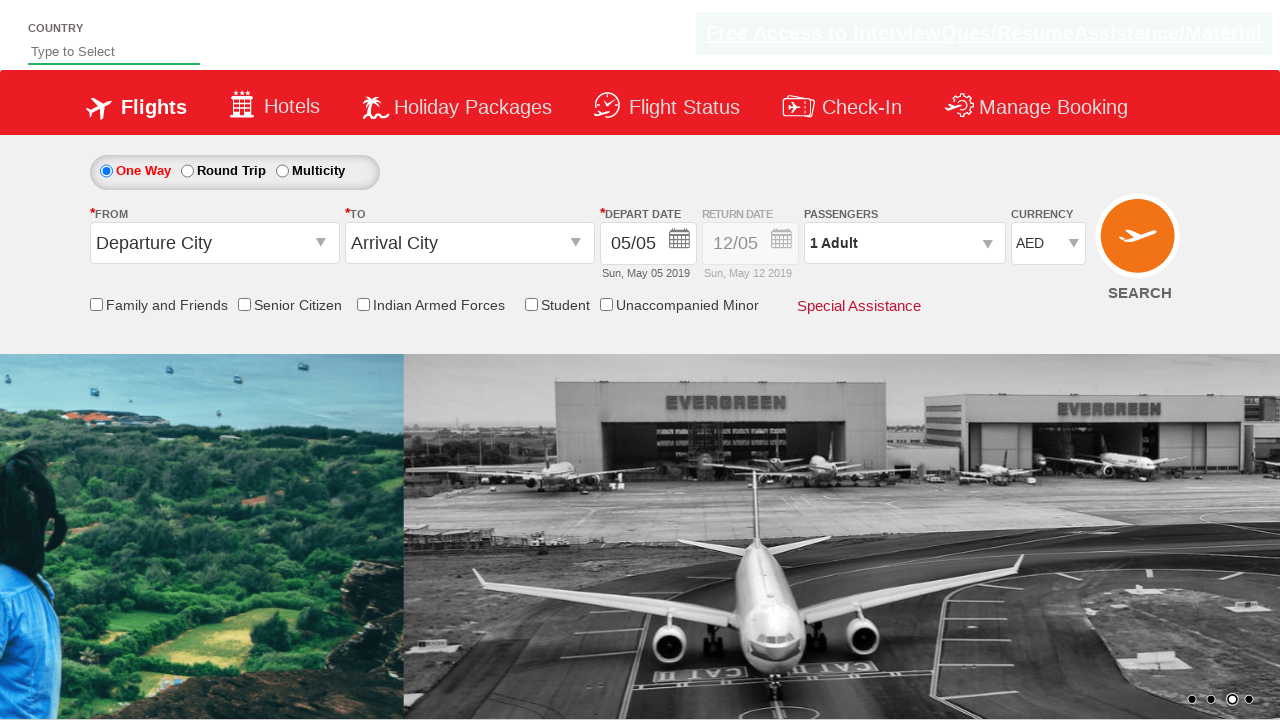